Tests filtering to display all todo items after filtering by other criteria

Starting URL: https://demo.playwright.dev/todomvc

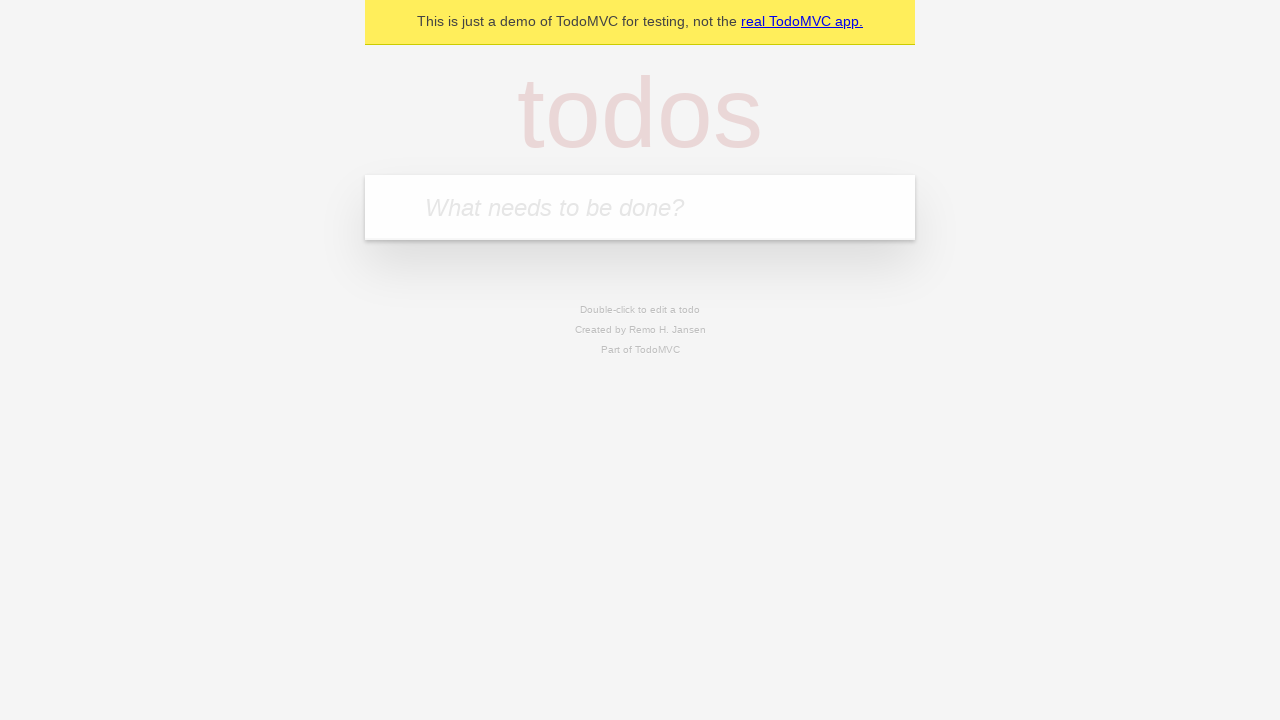

Filled todo input with 'buy some cheese' on internal:attr=[placeholder="What needs to be done?"i]
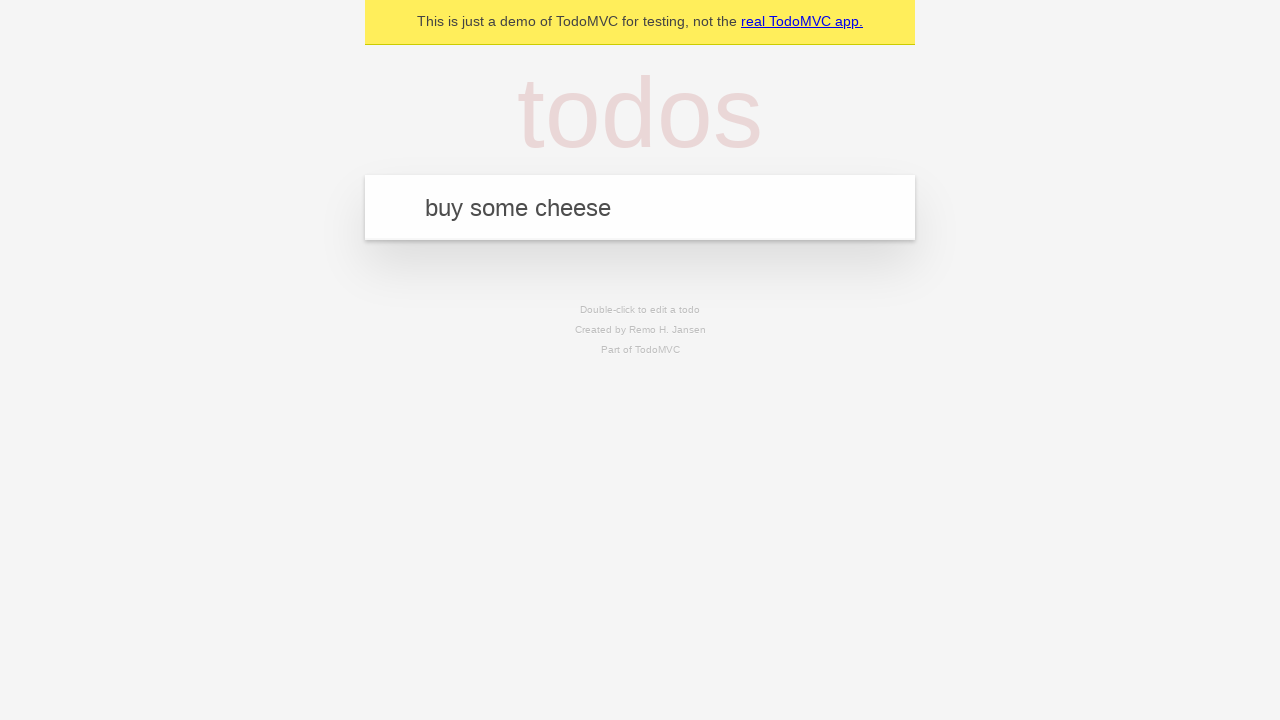

Pressed Enter to create first todo item on internal:attr=[placeholder="What needs to be done?"i]
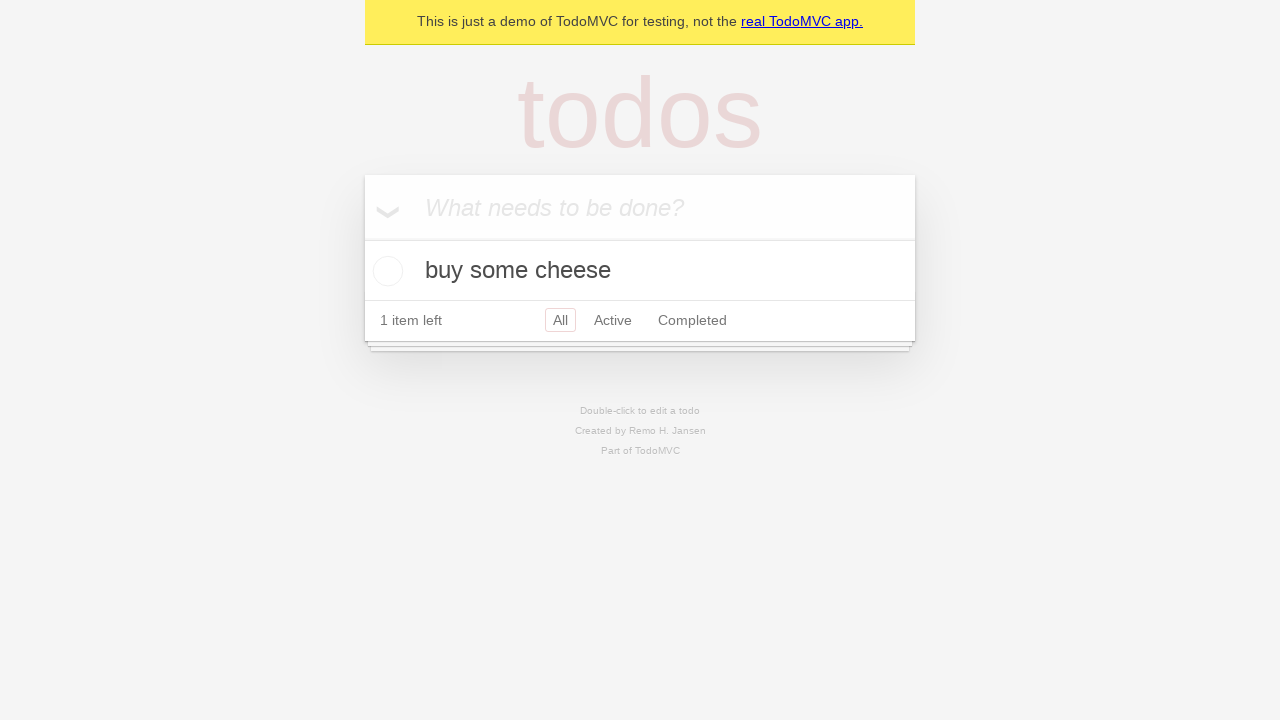

Filled todo input with 'feed the cat' on internal:attr=[placeholder="What needs to be done?"i]
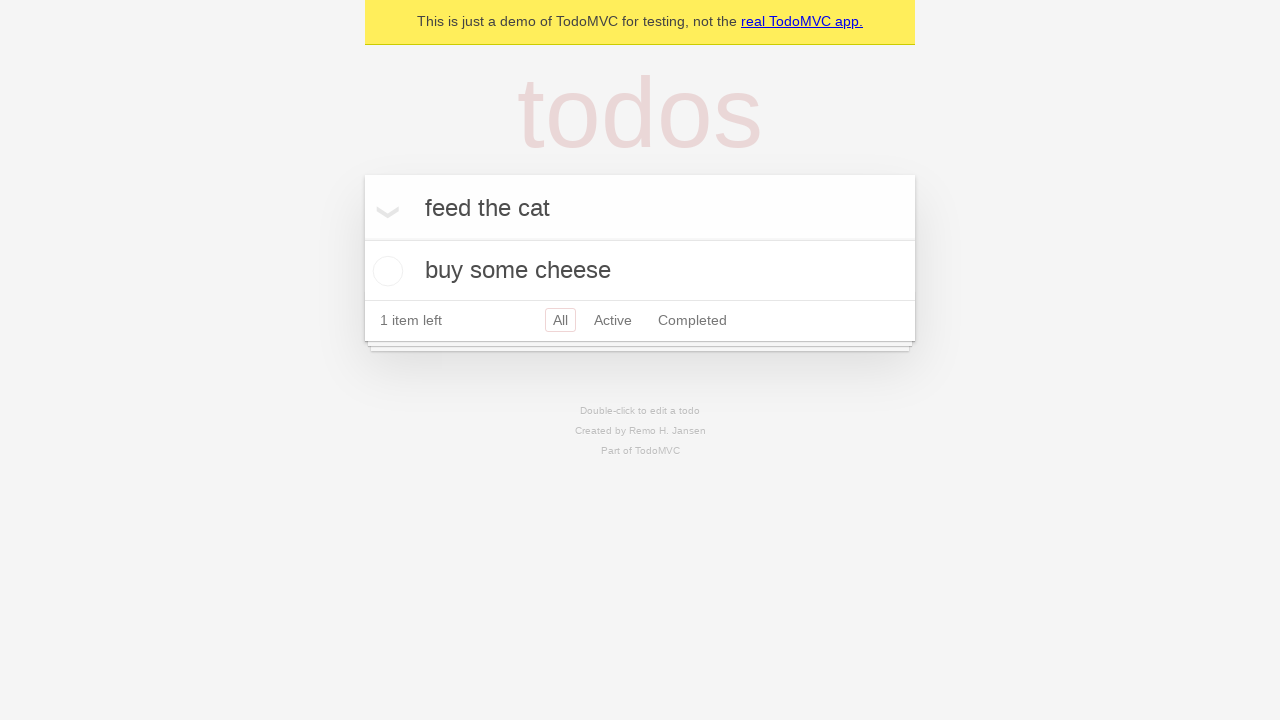

Pressed Enter to create second todo item on internal:attr=[placeholder="What needs to be done?"i]
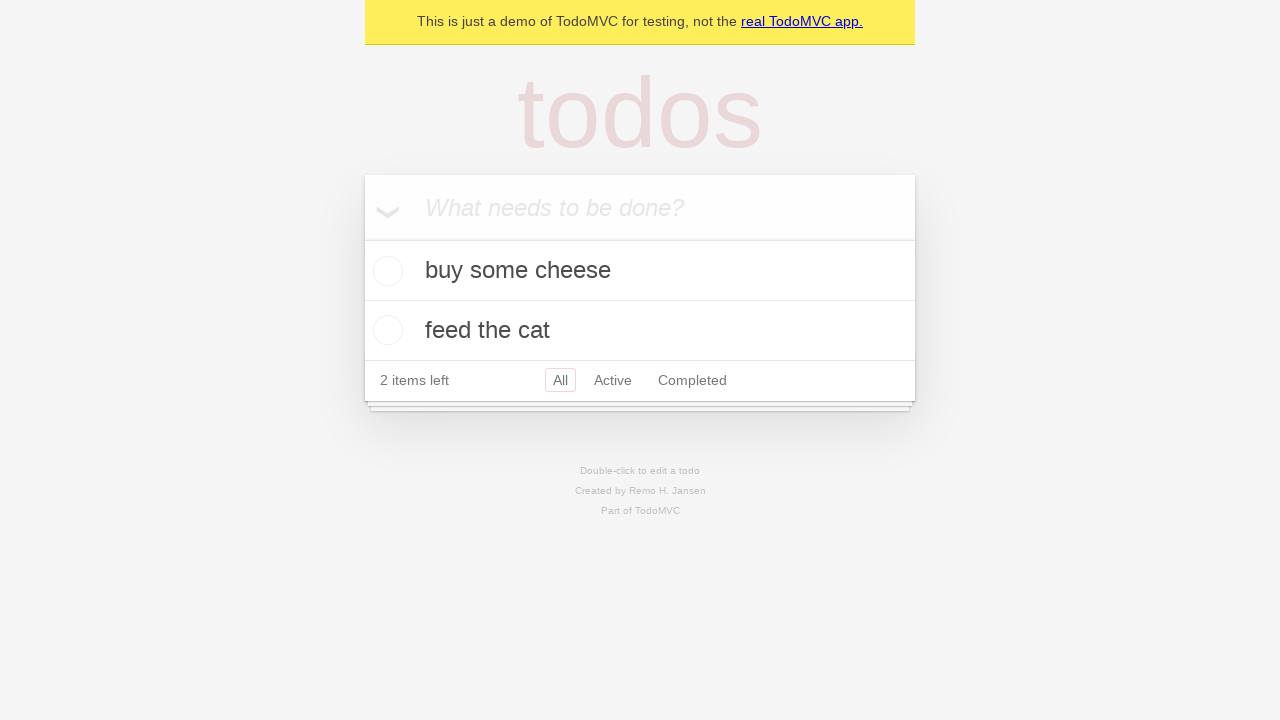

Filled todo input with 'book a doctors appointment' on internal:attr=[placeholder="What needs to be done?"i]
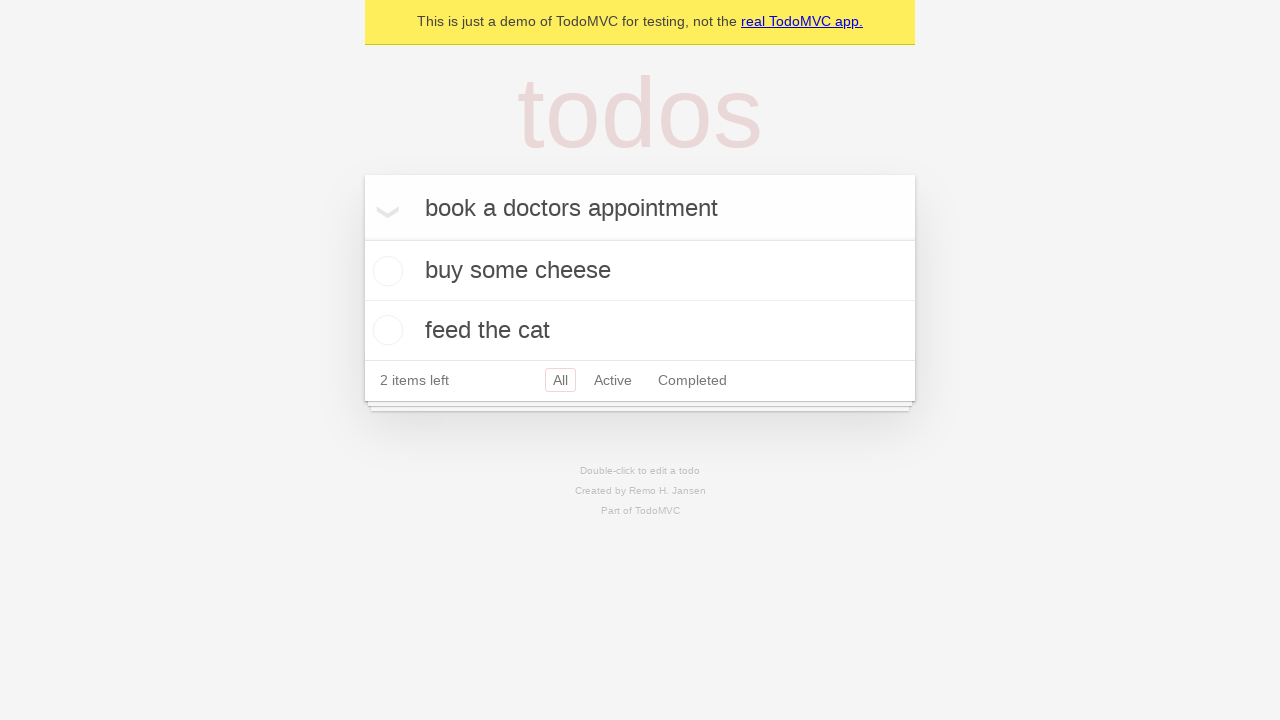

Pressed Enter to create third todo item on internal:attr=[placeholder="What needs to be done?"i]
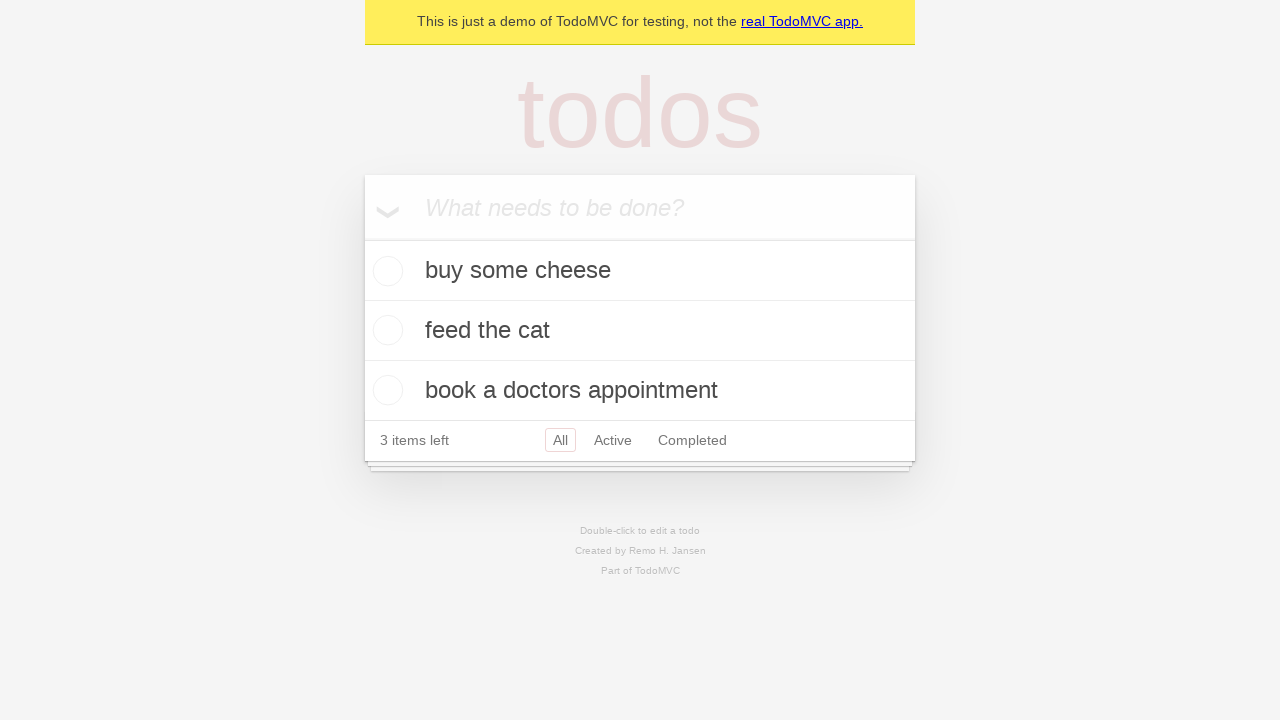

Checked the second todo item to mark it as completed at (385, 330) on internal:testid=[data-testid="todo-item"s] >> nth=1 >> internal:role=checkbox
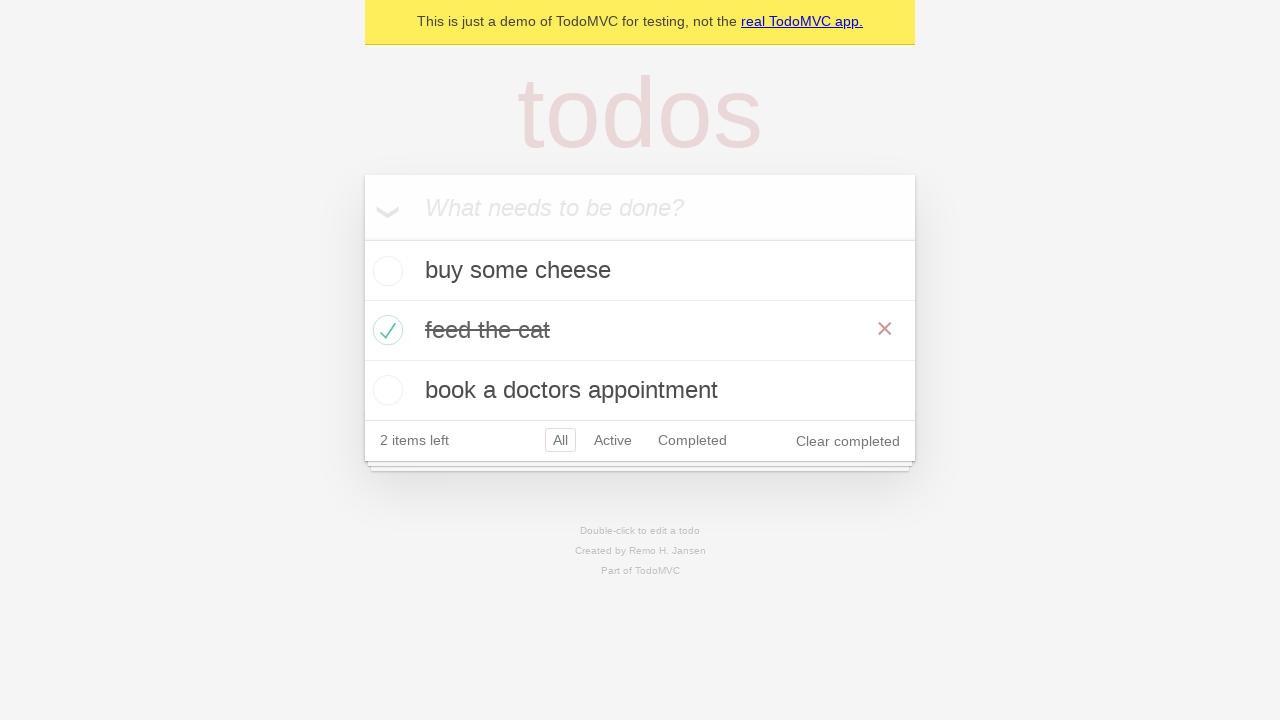

Clicked 'Active' filter to display only active todo items at (613, 440) on internal:role=link[name="Active"i]
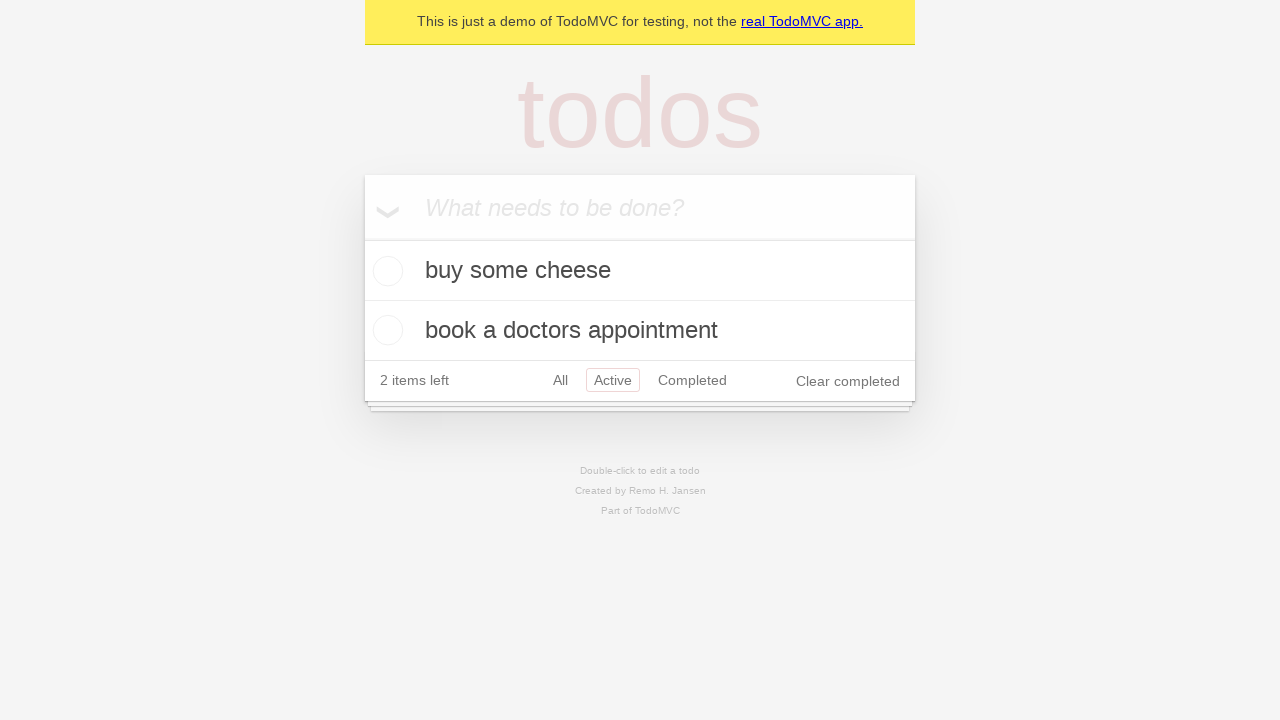

Clicked 'Completed' filter to display only completed todo items at (692, 380) on internal:role=link[name="Completed"i]
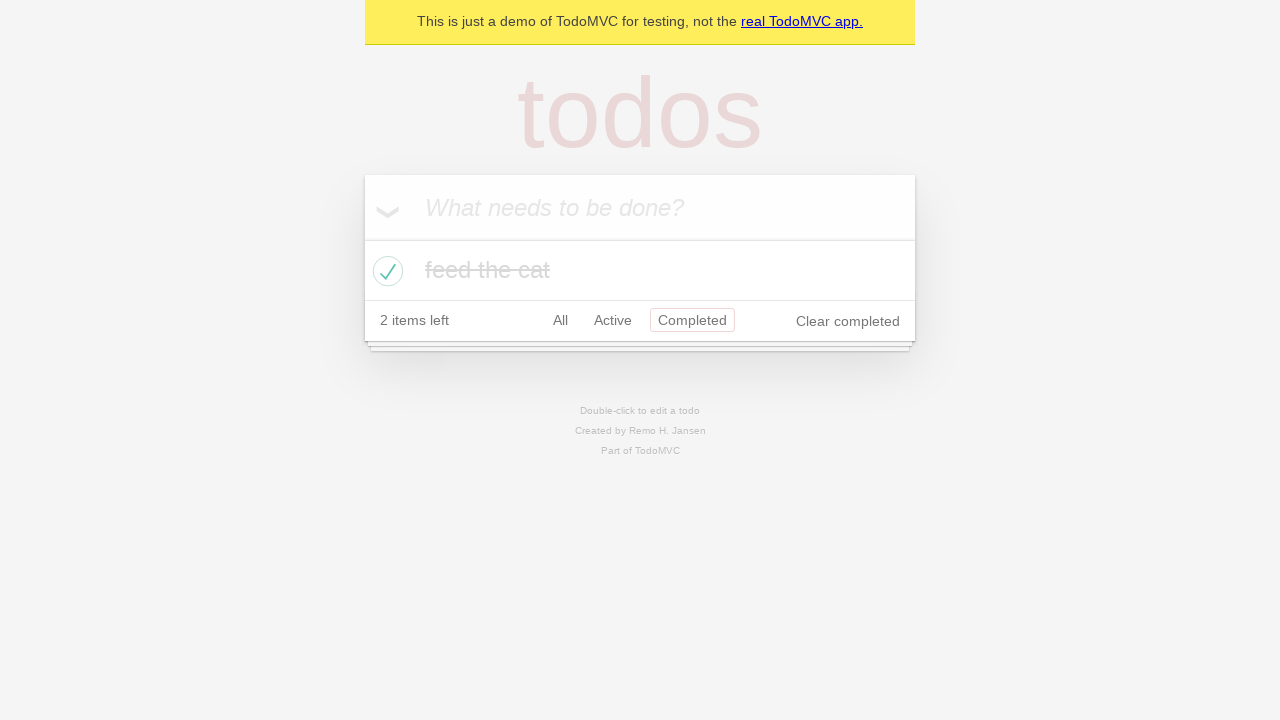

Clicked 'All' filter to display all todo items at (560, 320) on internal:role=link[name="All"i]
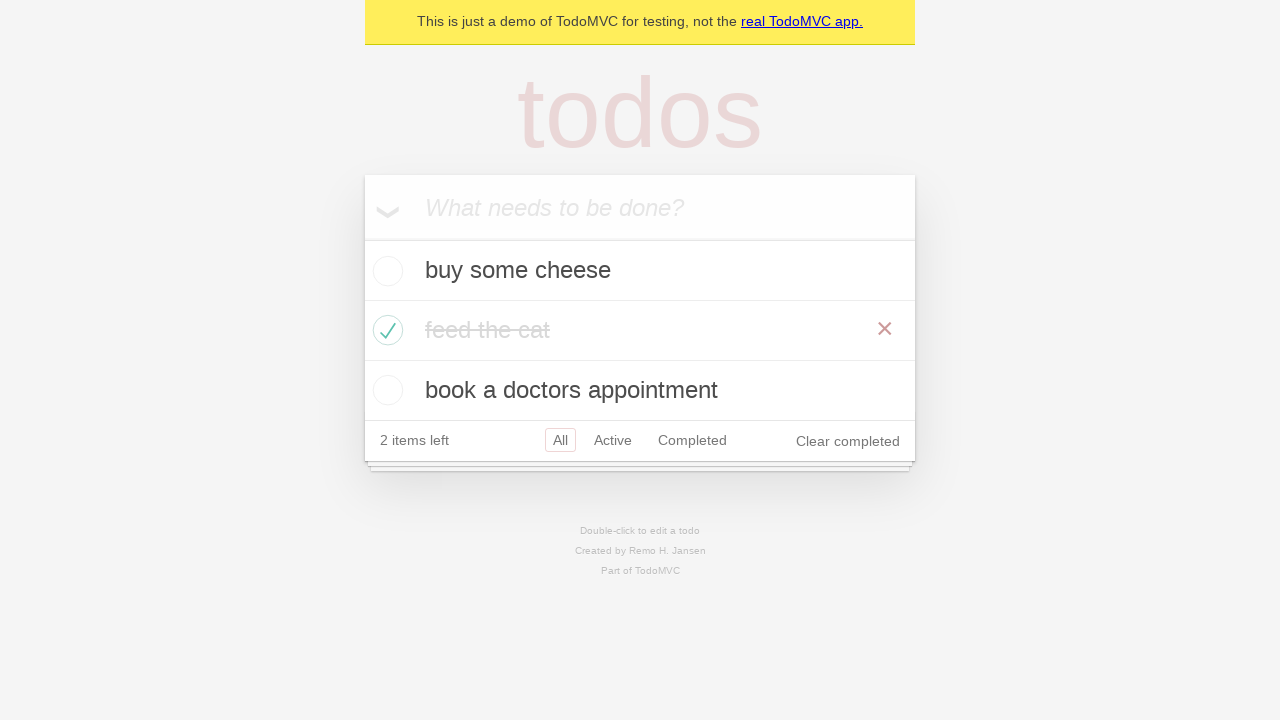

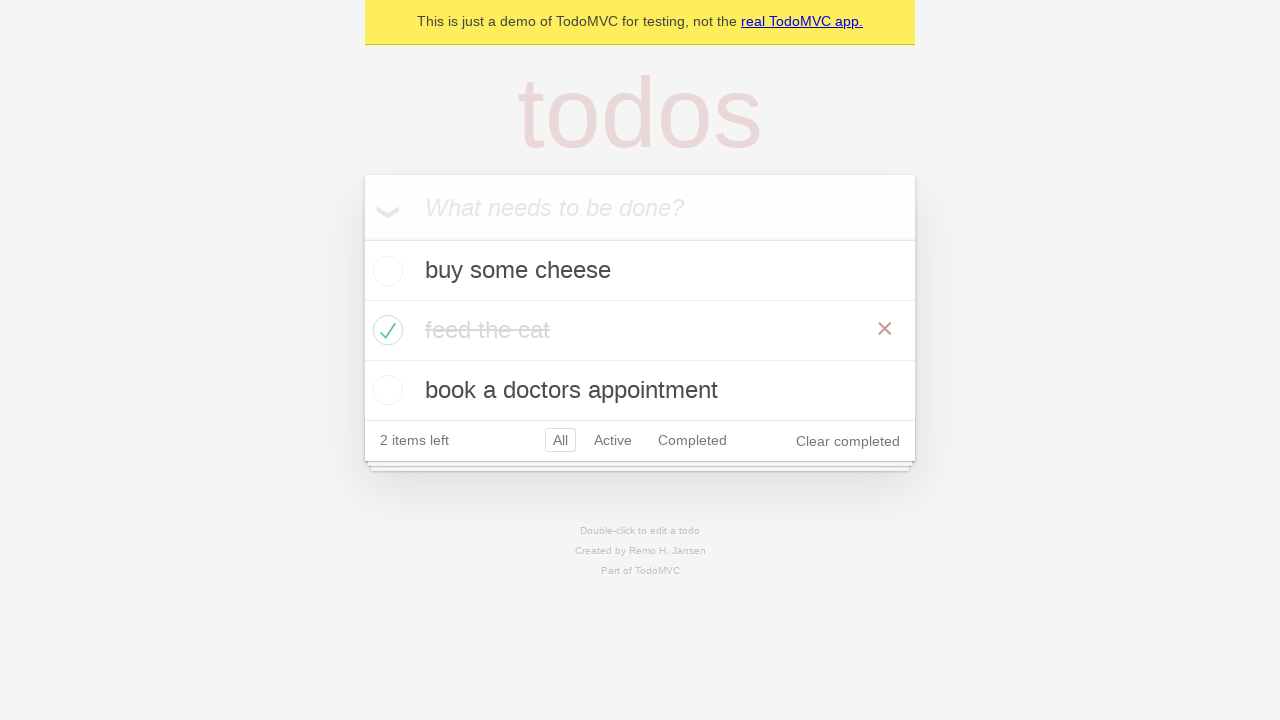